Tests a web form by entering text into a text box and clicking the submit button, then verifying the success message is displayed.

Starting URL: https://www.selenium.dev/selenium/web/web-form.html

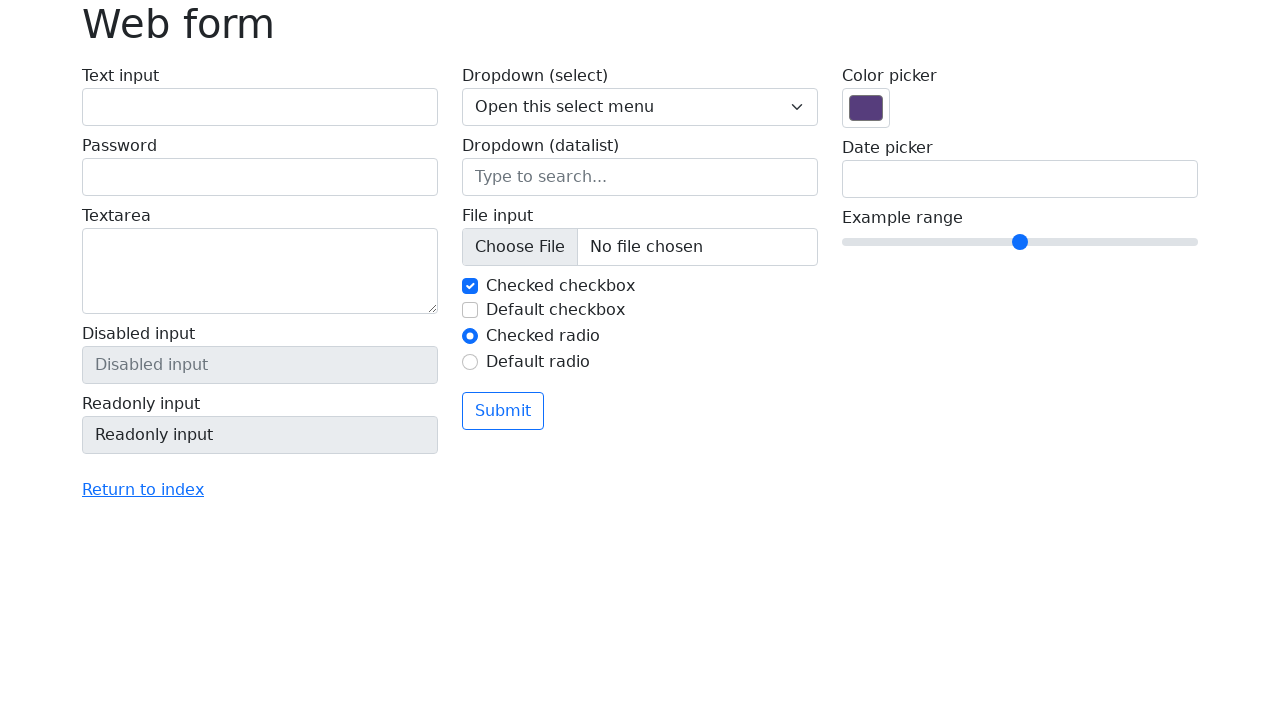

Verified page title is 'Web form'
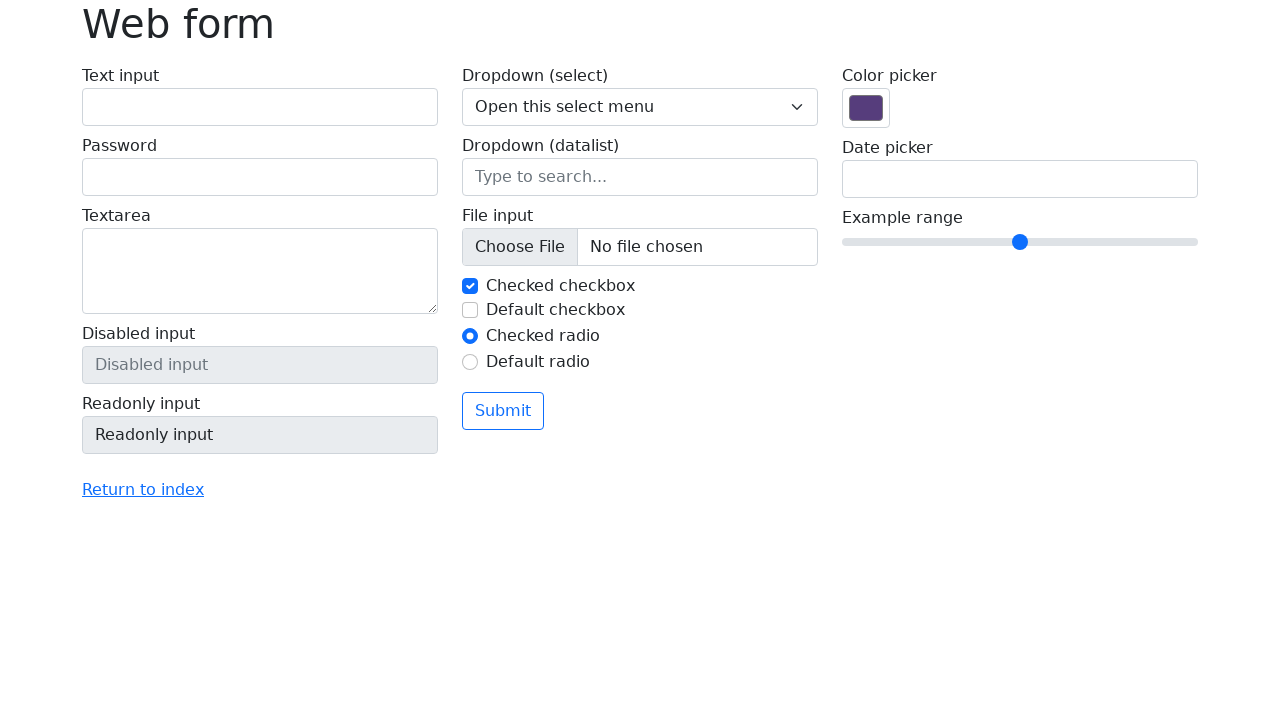

Filled text box with 'Selenium' on input[name='my-text']
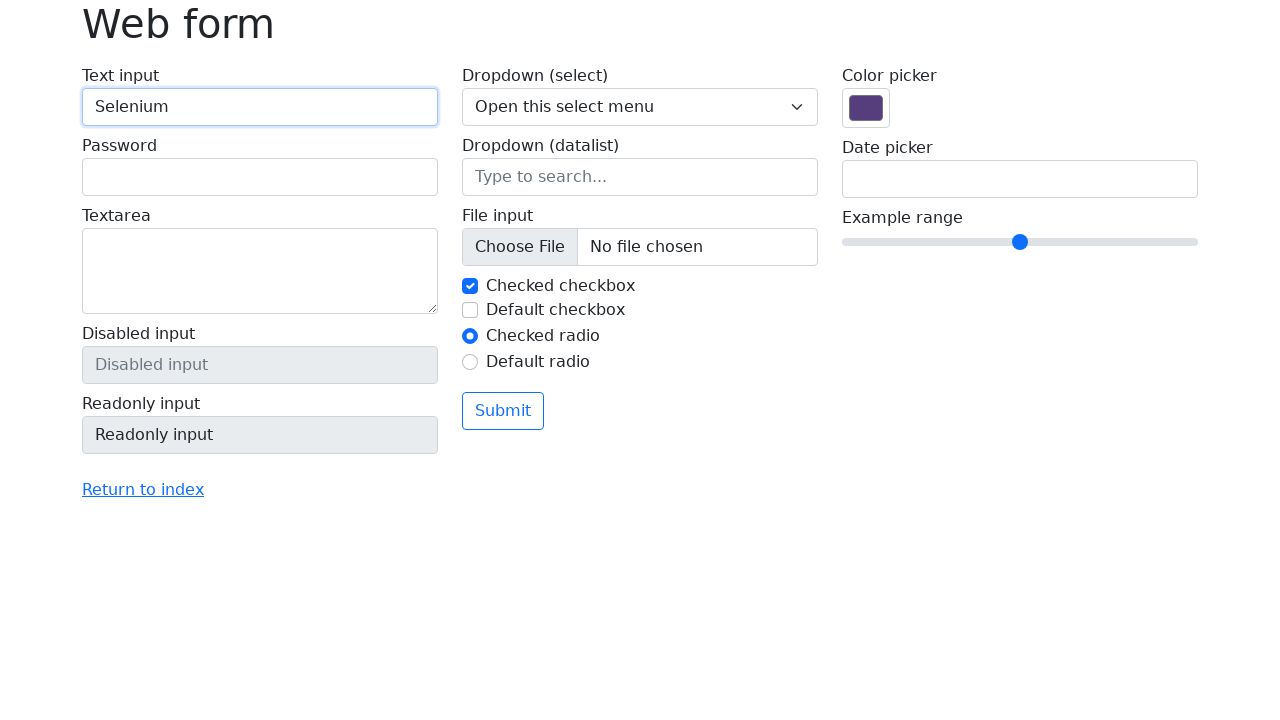

Clicked the submit button at (503, 411) on button
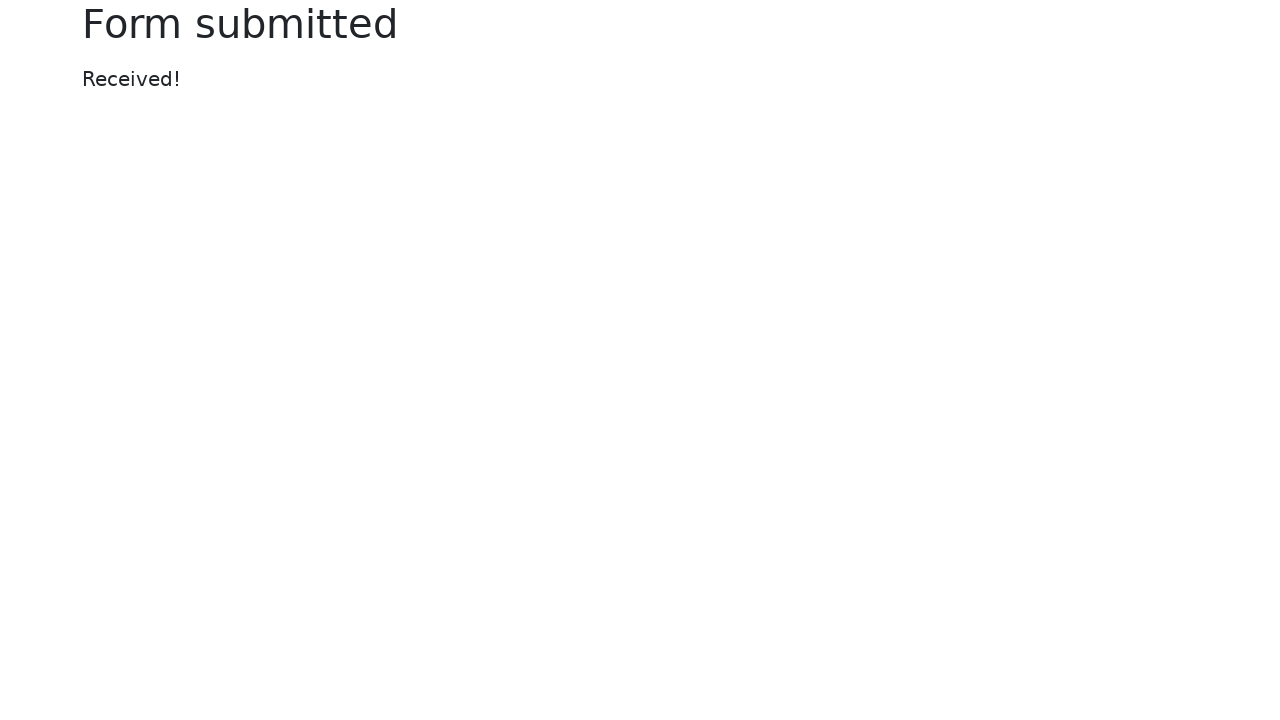

Success message element loaded
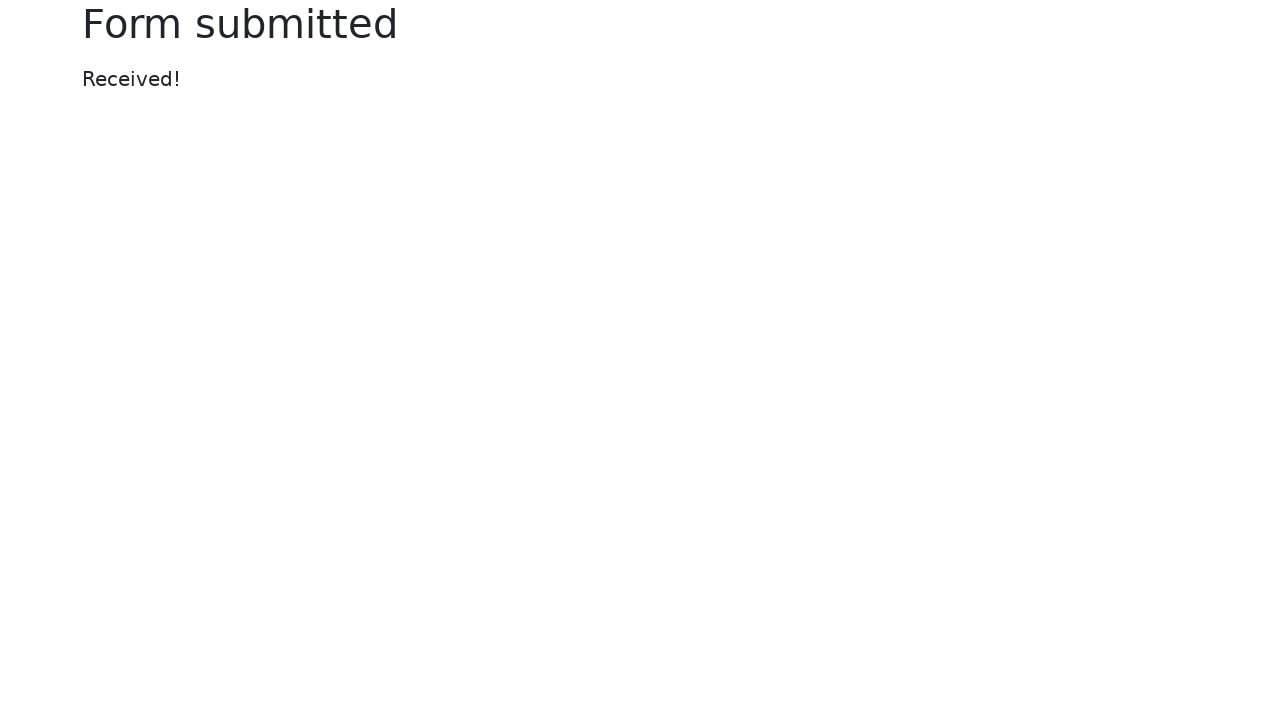

Verified success message displays 'Received!'
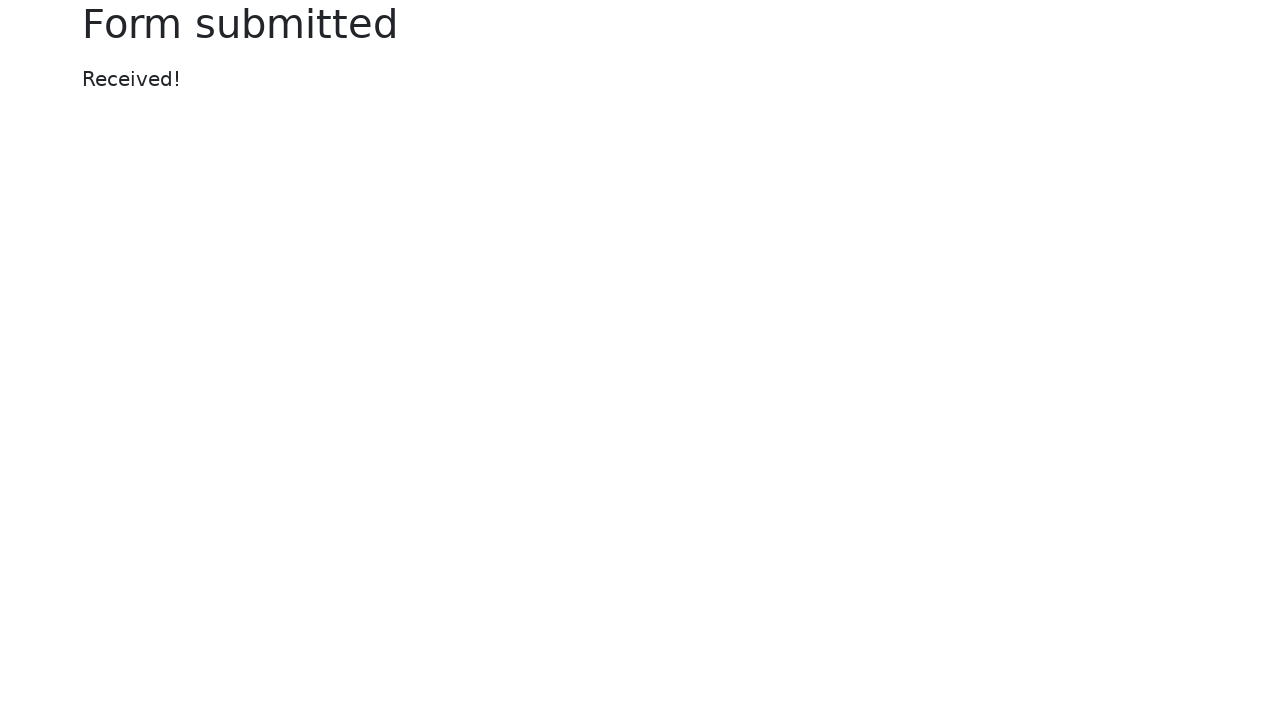

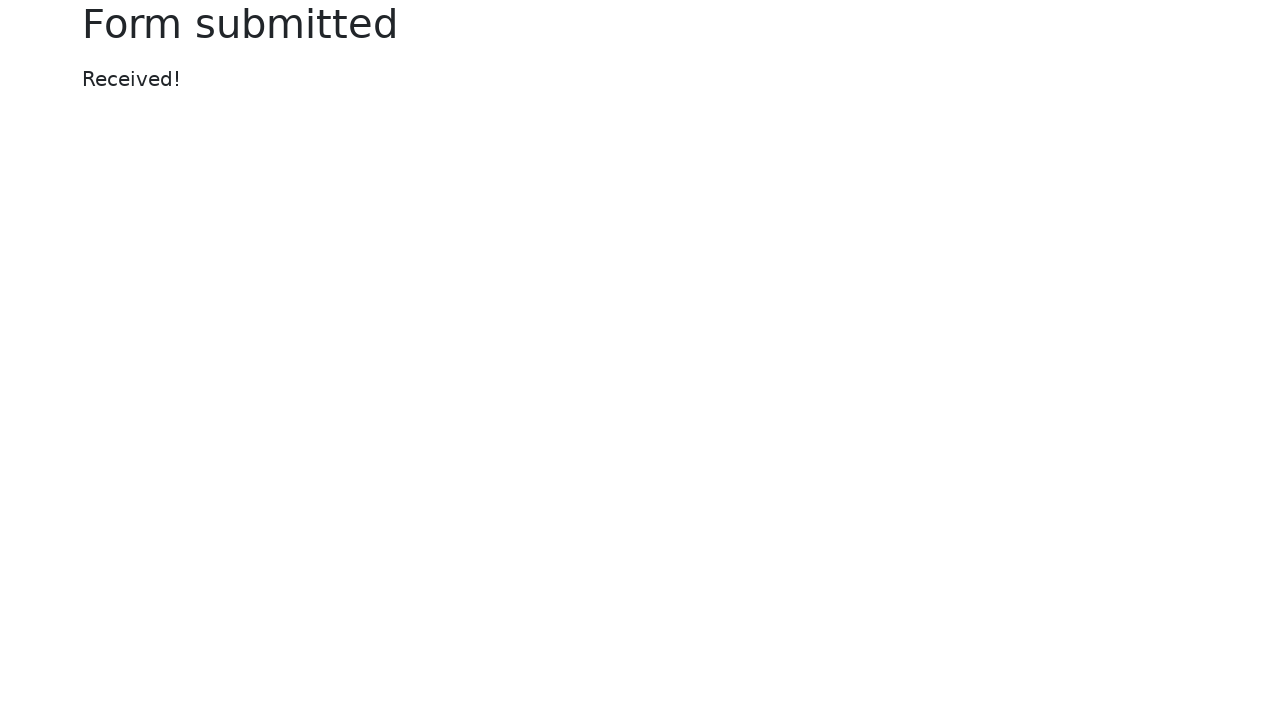